Tests a basic HTML form by filling in username, password, textarea comments, selecting checkboxes, radio buttons, multi-select options, dropdown, and submitting the form.

Starting URL: https://testpages.herokuapp.com/styled/basic-html-form-test.html

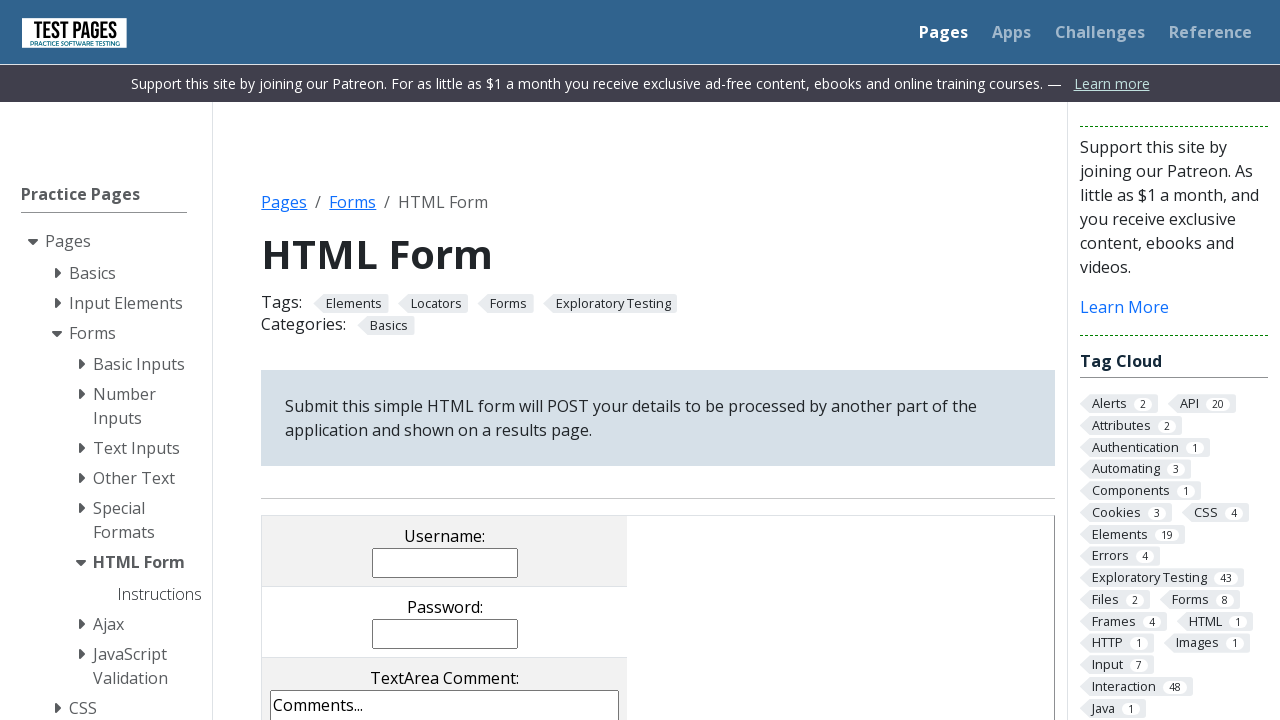

Filled username field with 'eliz.Curtnazar' on //*[@id='HTMLFormElements']/table/tbody/tr[1]/td/input
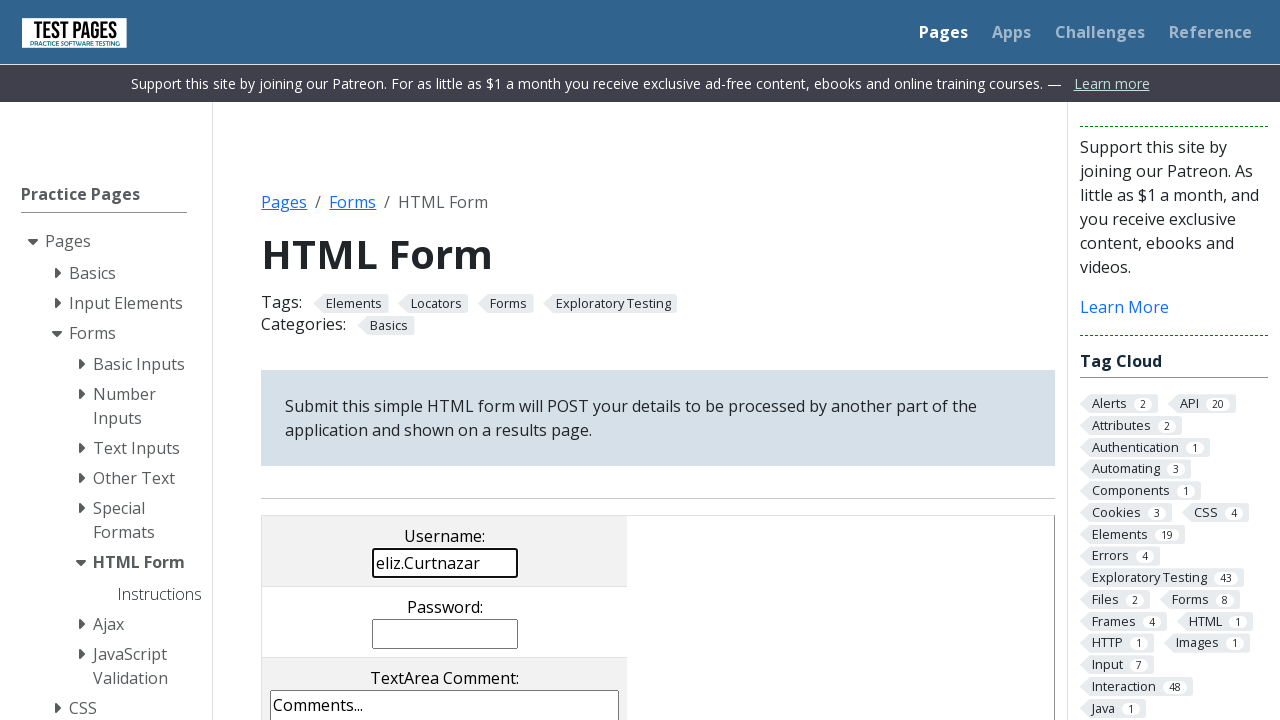

Filled password field with 'securePass2024' on input[name='password']
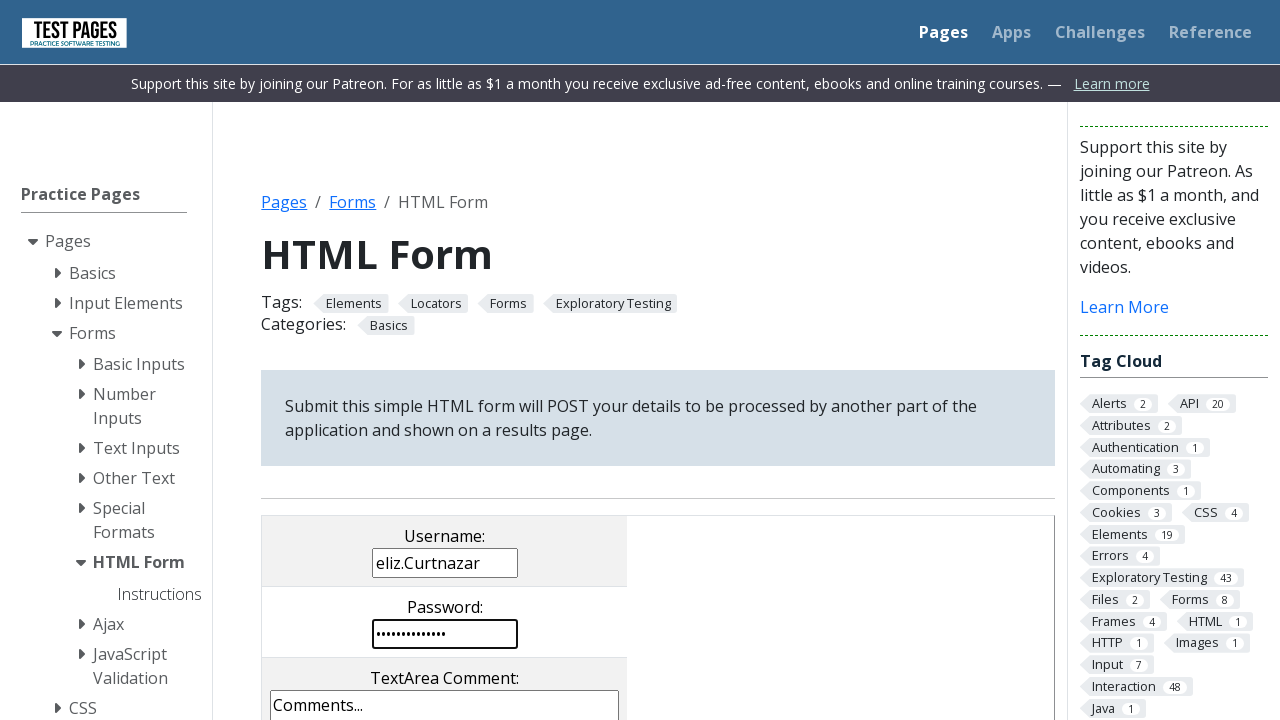

Filled textarea with test comment on textarea[name='comments']
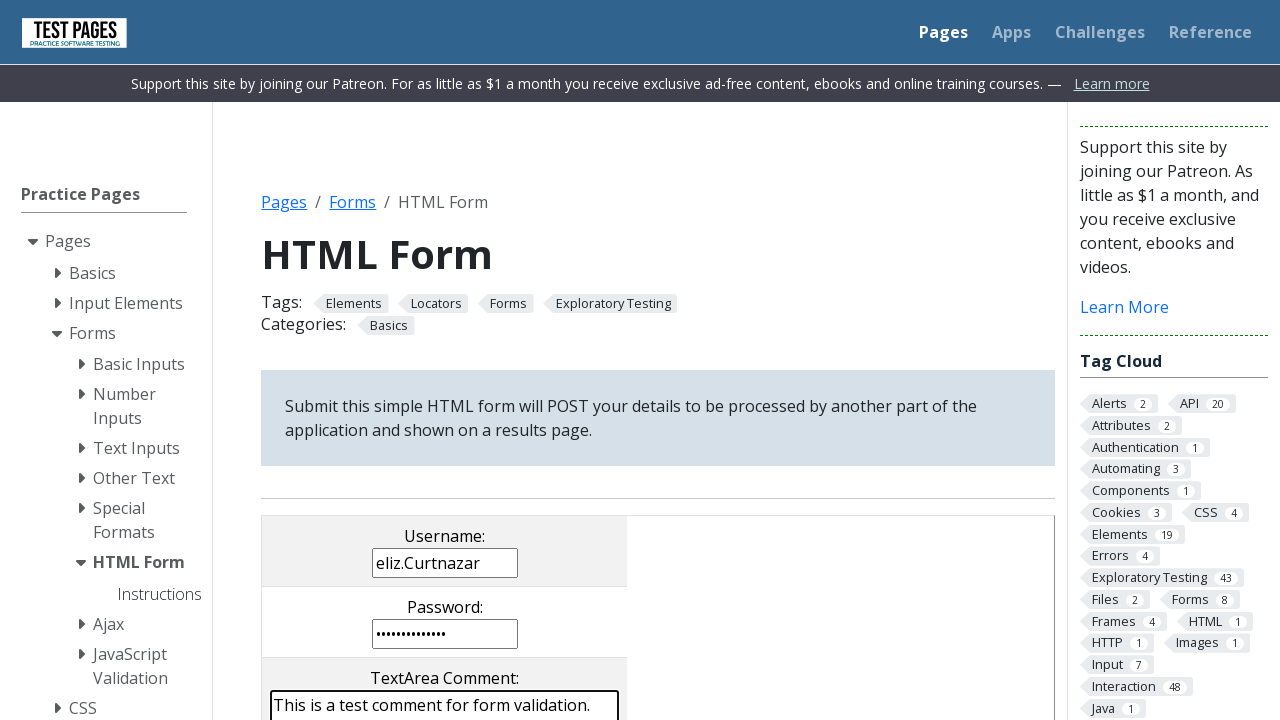

Clicked checkbox 1 at (299, 360) on input[name='checkboxes[]'] >> nth=0
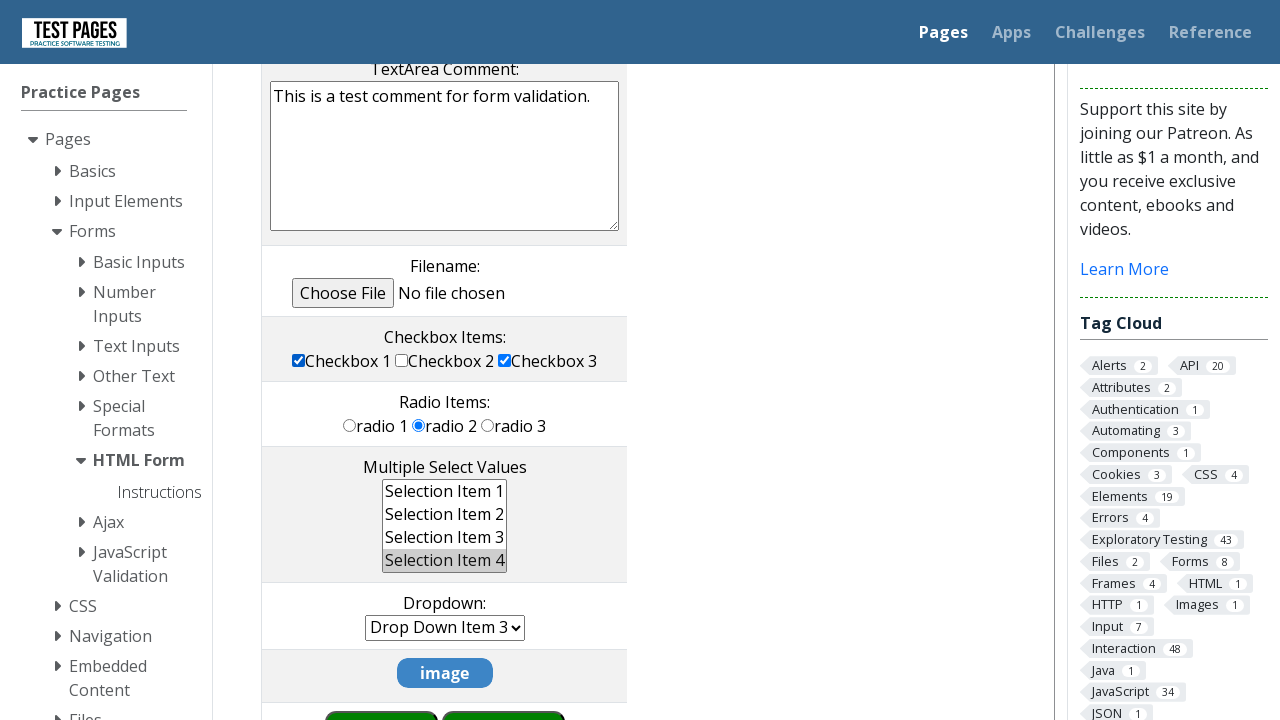

Clicked checkbox 3 at (505, 360) on input[name='checkboxes[]'] >> nth=2
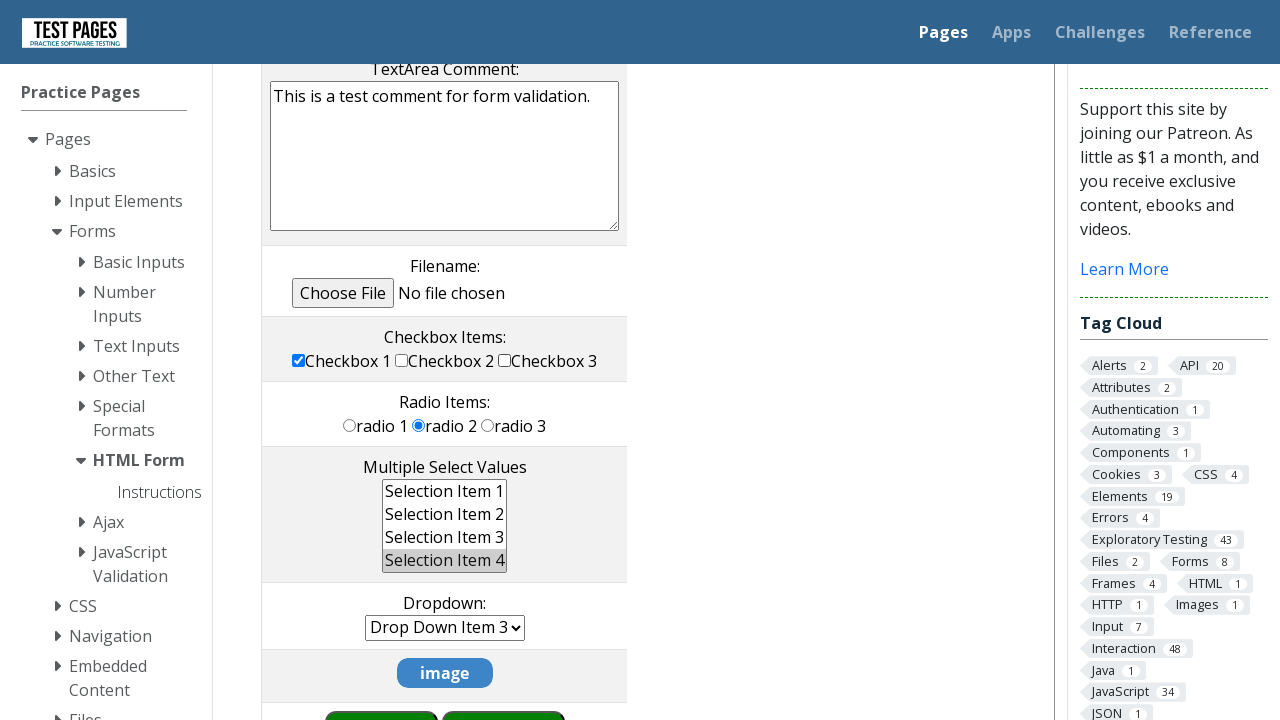

Selected radio button 3 at (488, 425) on input[name='radioval'] >> nth=2
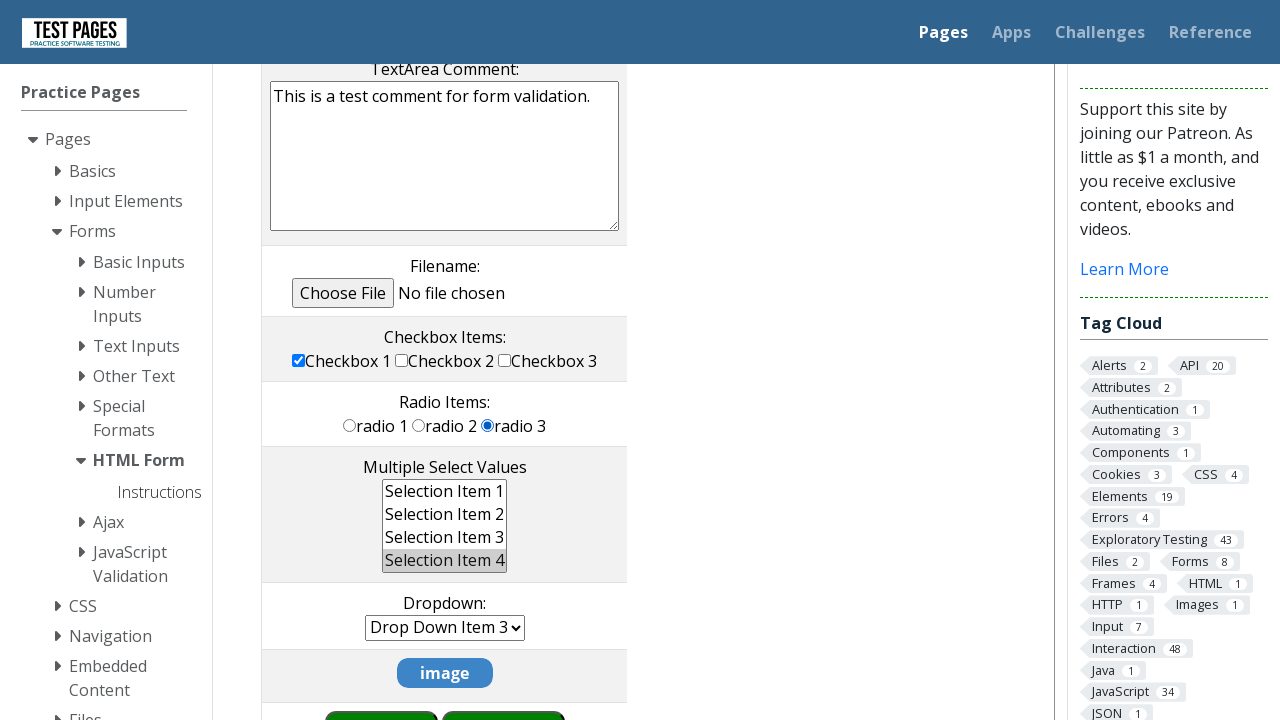

Selected multiple options from multi-select (ms1, ms4) on select[name='multipleselect[]']
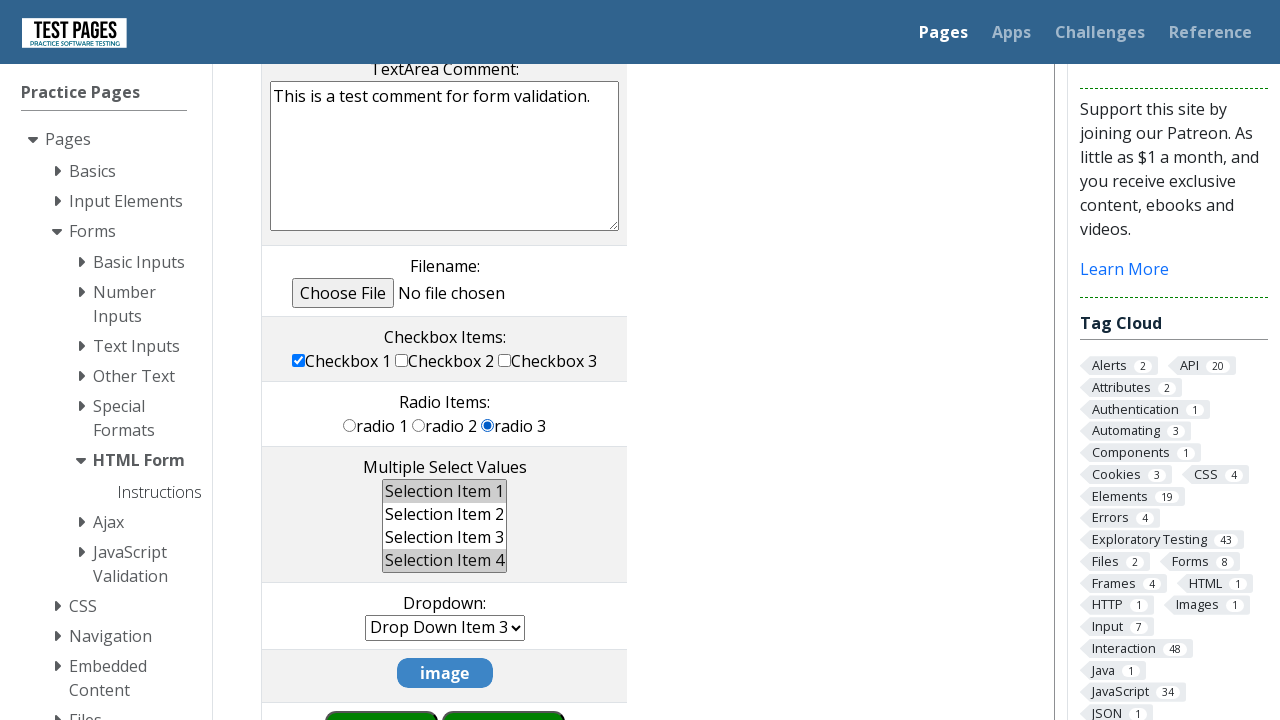

Selected 6th item from dropdown on select[name='dropdown']
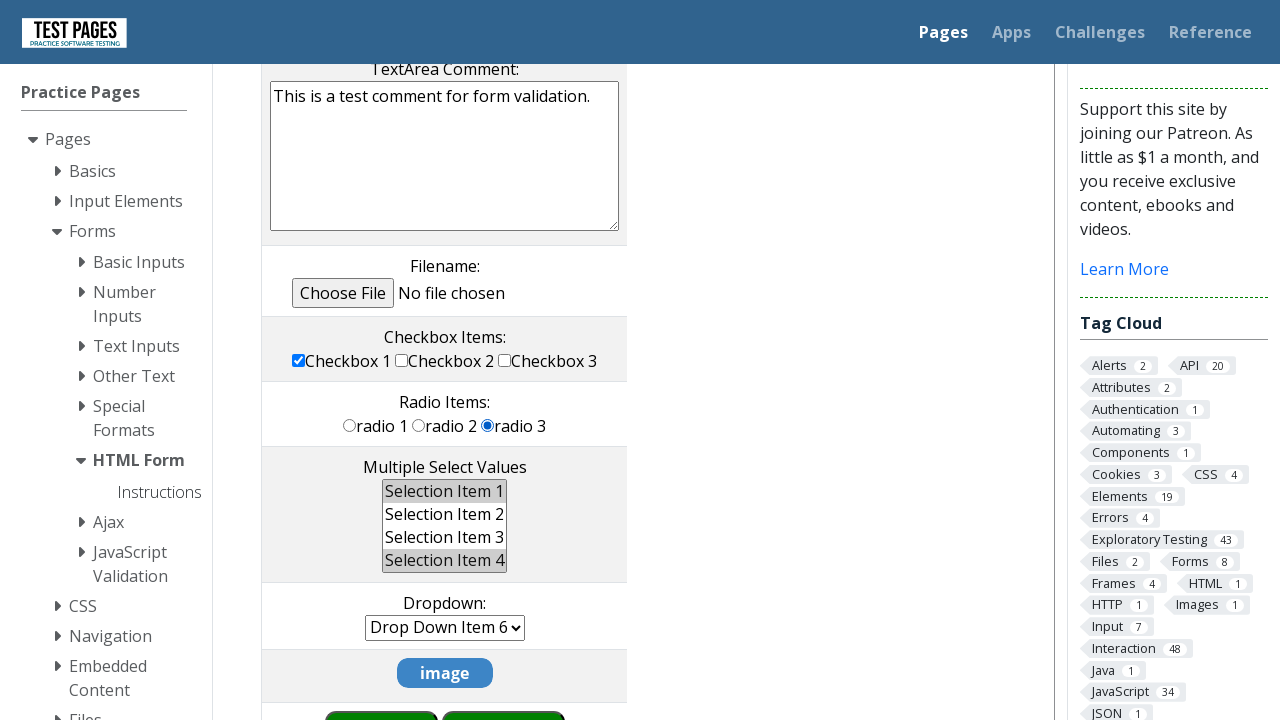

Scrolled submit button into view
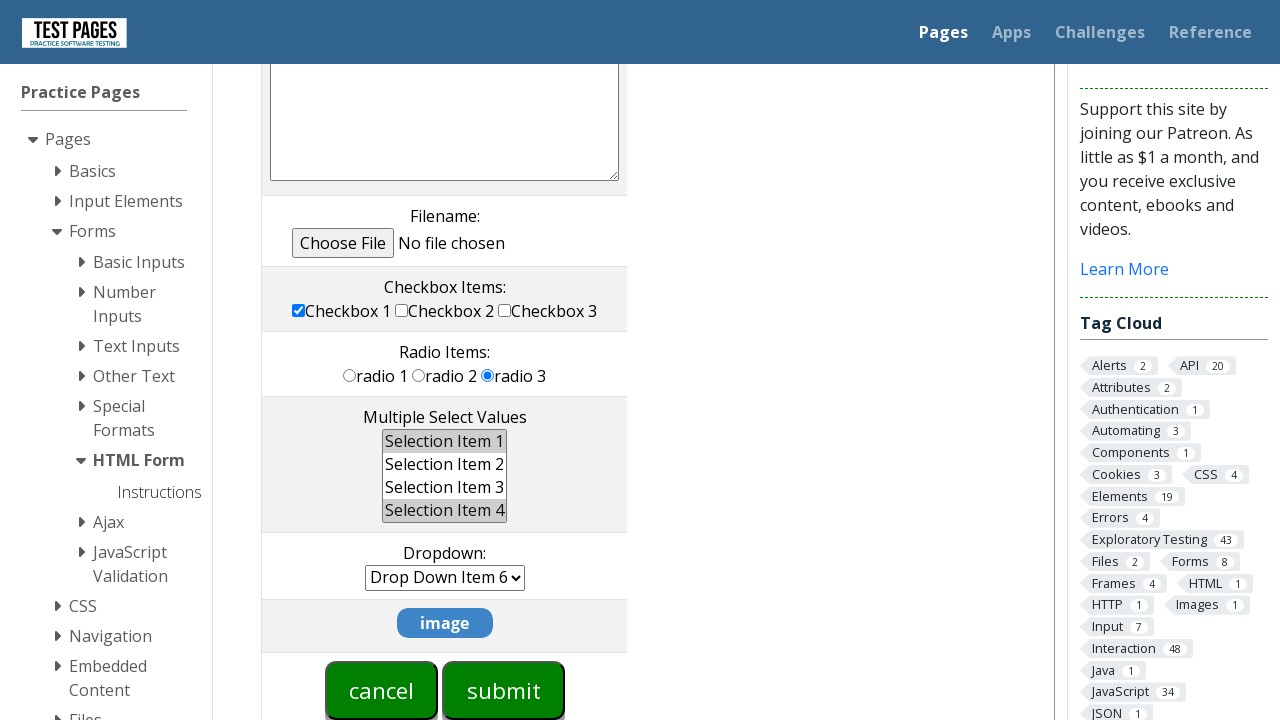

Clicked submit button to submit form at (504, 690) on input[type='submit']
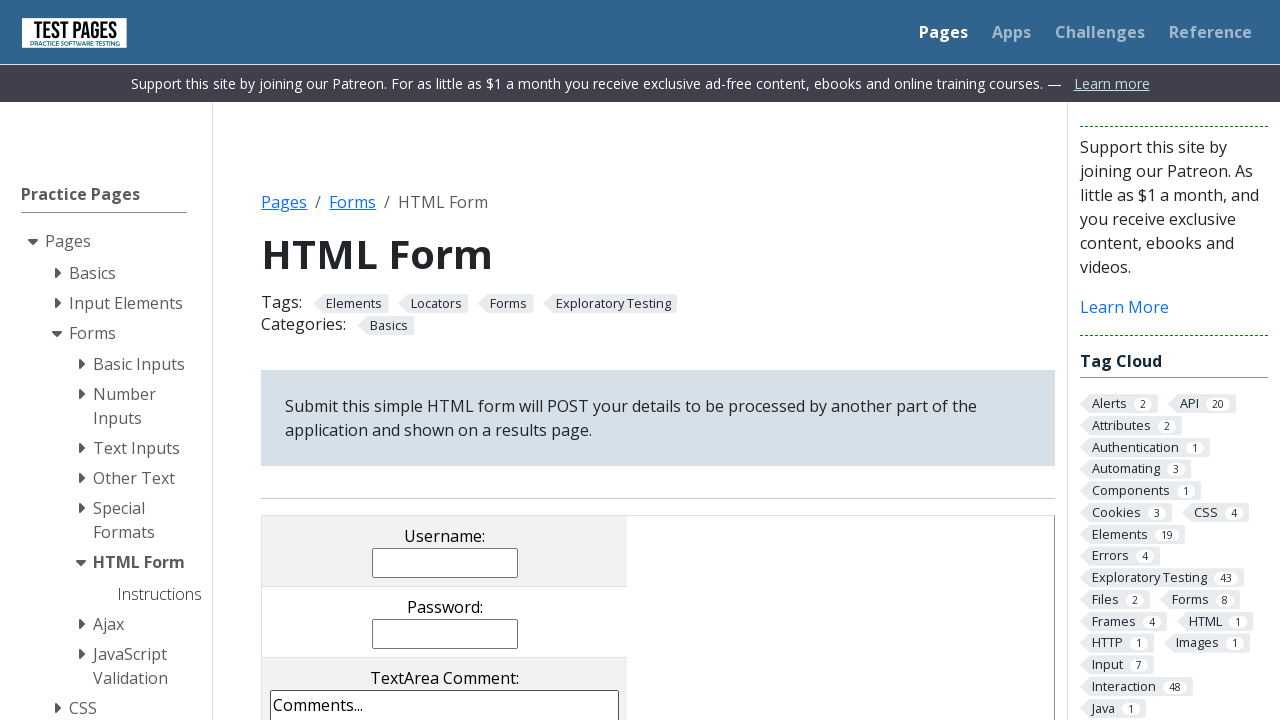

Form submission completed and page loaded
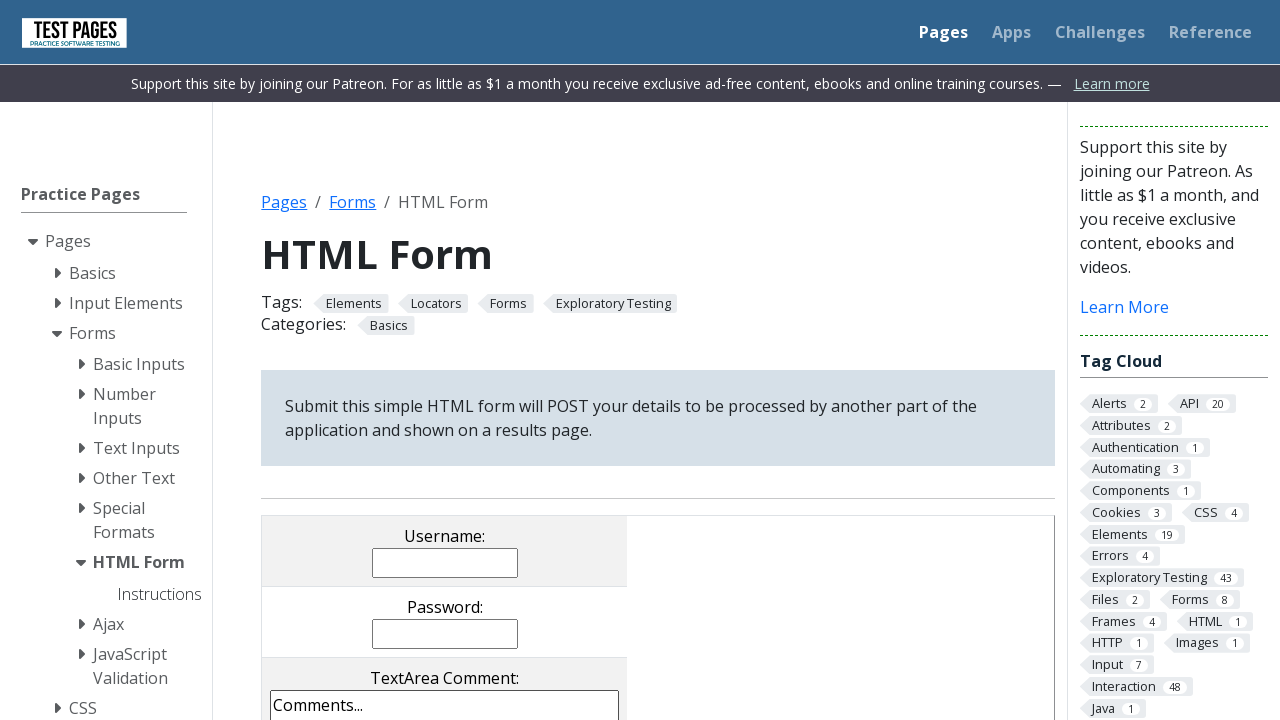

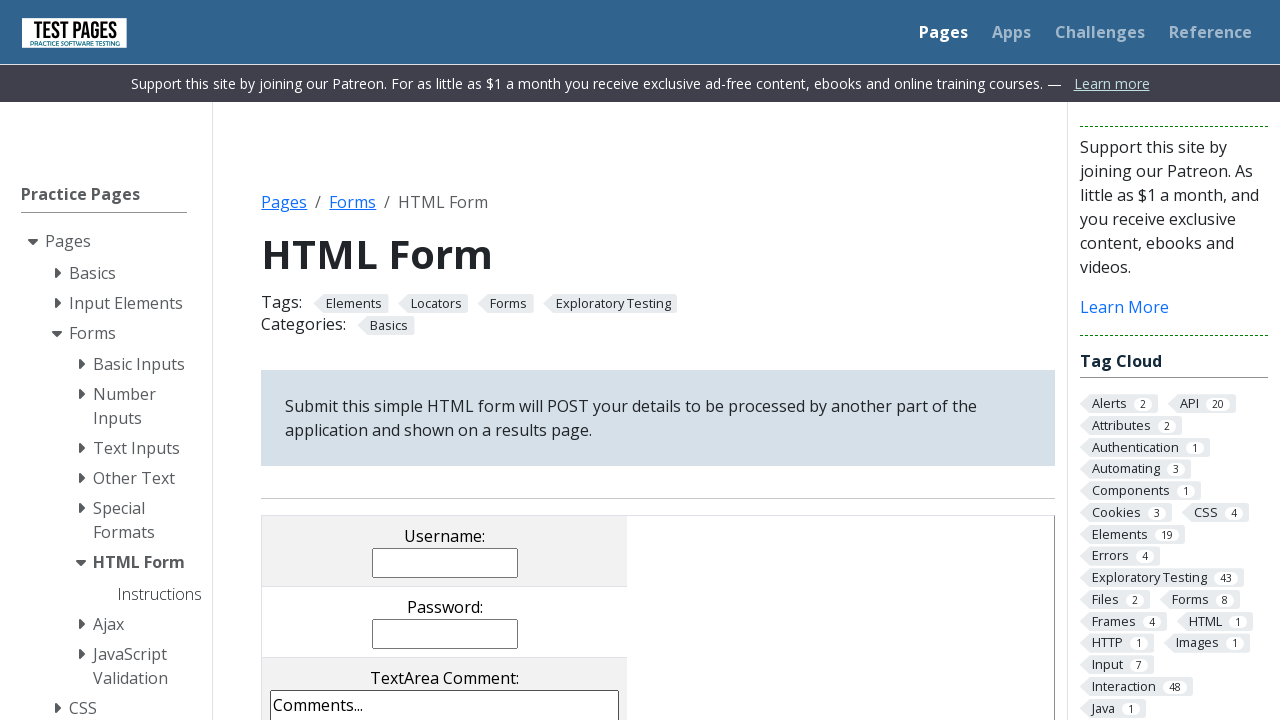